Tests the browser back button functionality when navigating between All, Active, and Completed filters.

Starting URL: https://demo.playwright.dev/todomvc

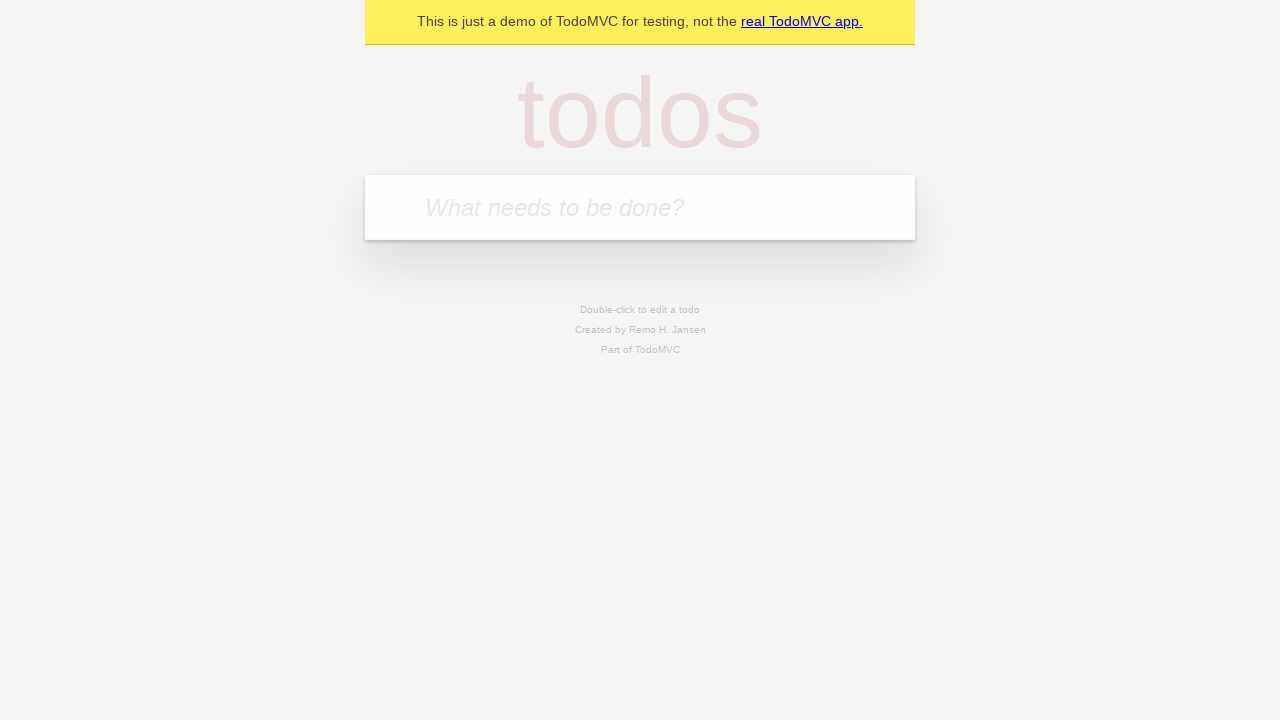

Filled todo input with 'buy some cheese' on internal:attr=[placeholder="What needs to be done?"i]
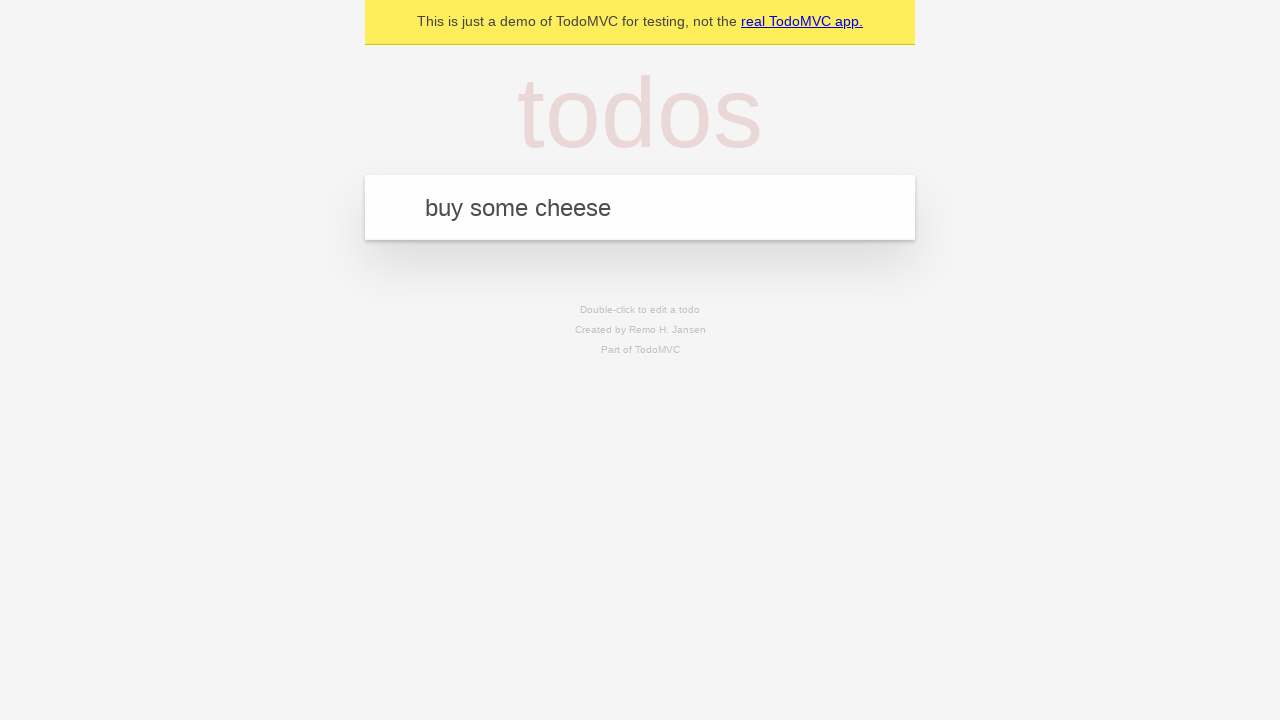

Pressed Enter to add 'buy some cheese' todo on internal:attr=[placeholder="What needs to be done?"i]
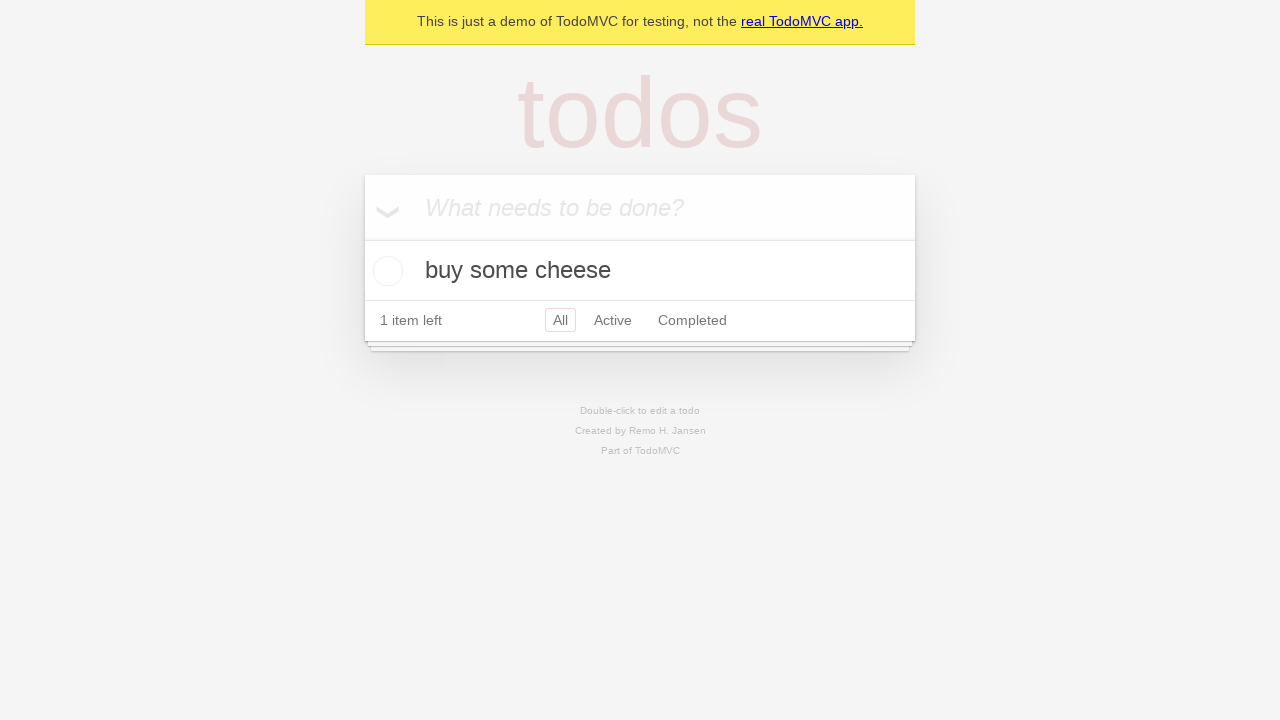

Filled todo input with 'feed the cat' on internal:attr=[placeholder="What needs to be done?"i]
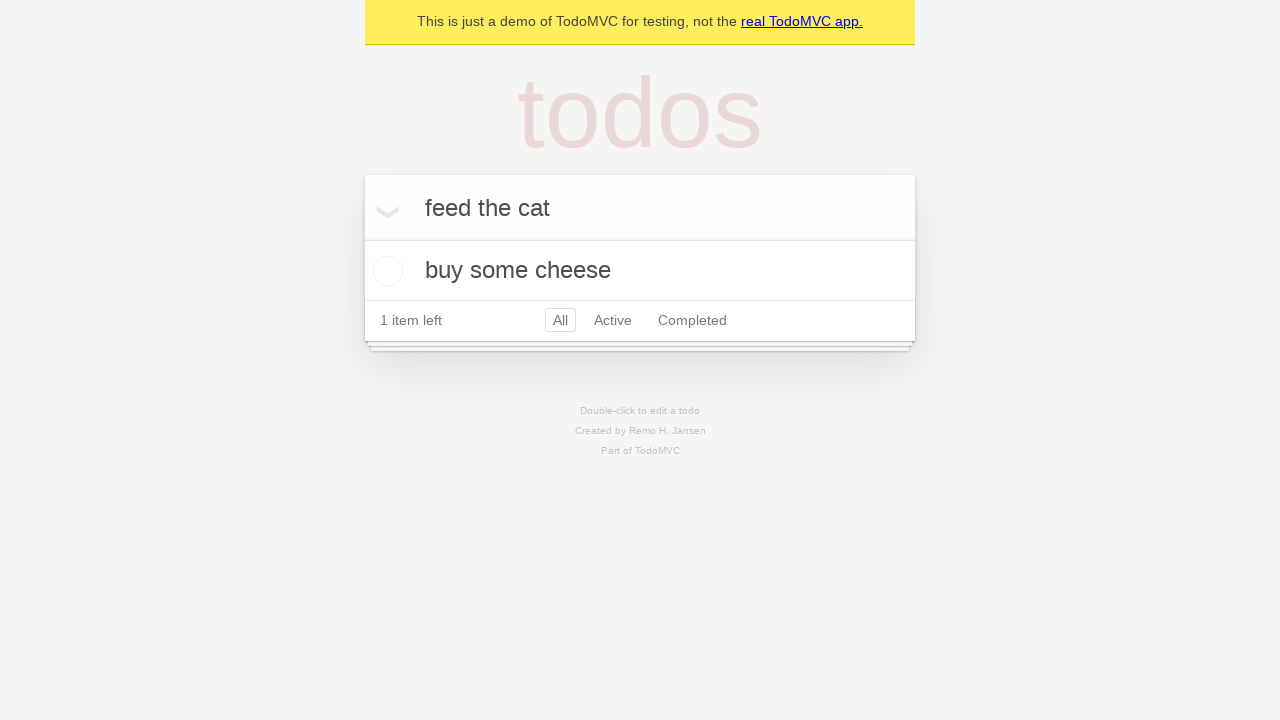

Pressed Enter to add 'feed the cat' todo on internal:attr=[placeholder="What needs to be done?"i]
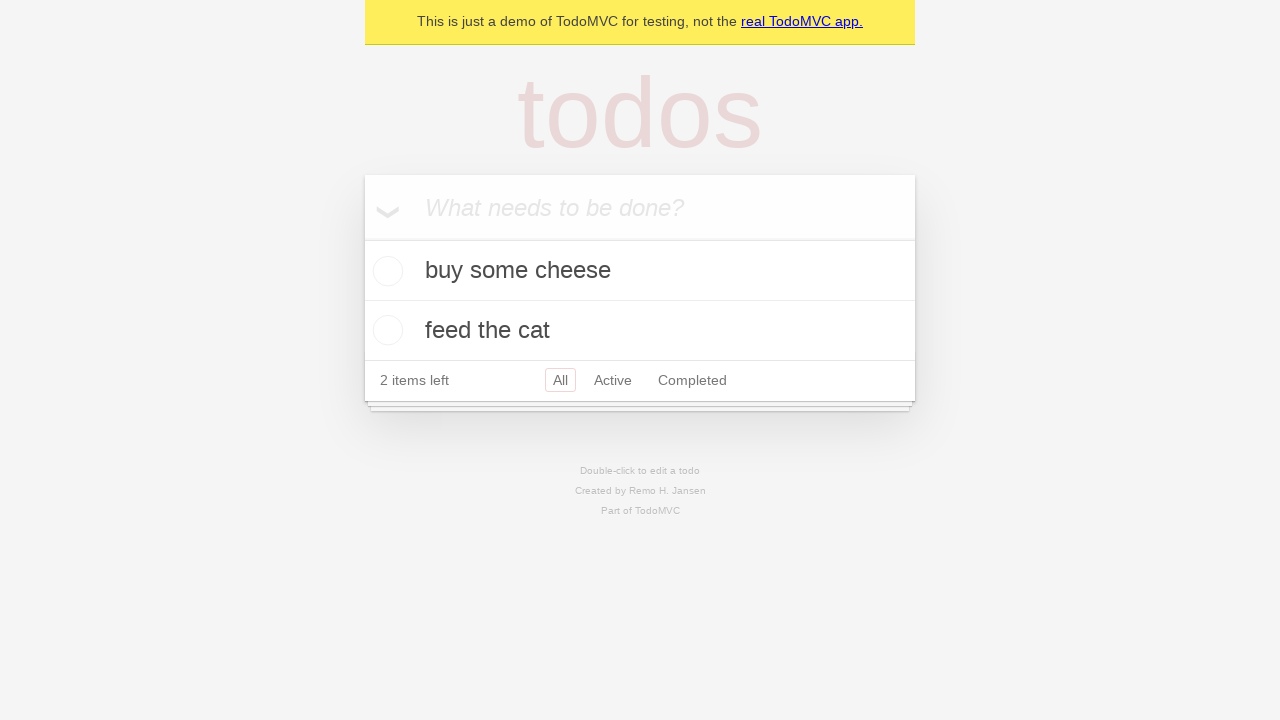

Filled todo input with 'book a doctors appointment' on internal:attr=[placeholder="What needs to be done?"i]
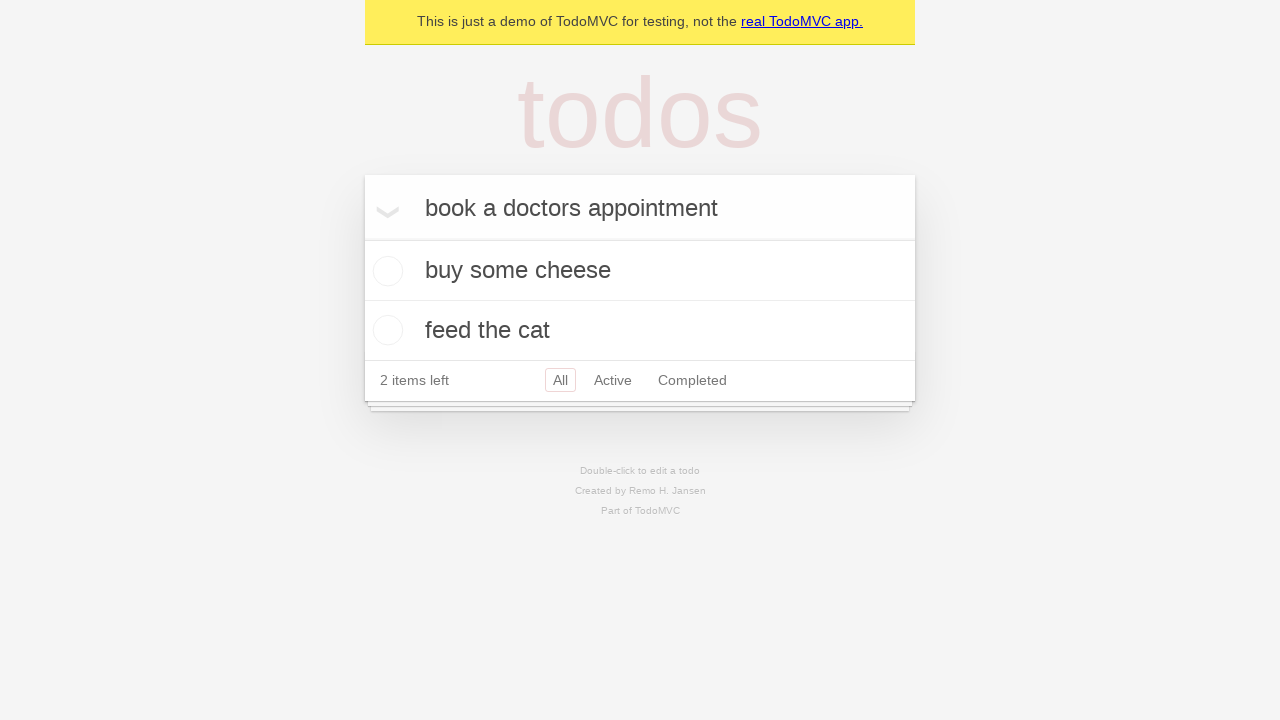

Pressed Enter to add 'book a doctors appointment' todo on internal:attr=[placeholder="What needs to be done?"i]
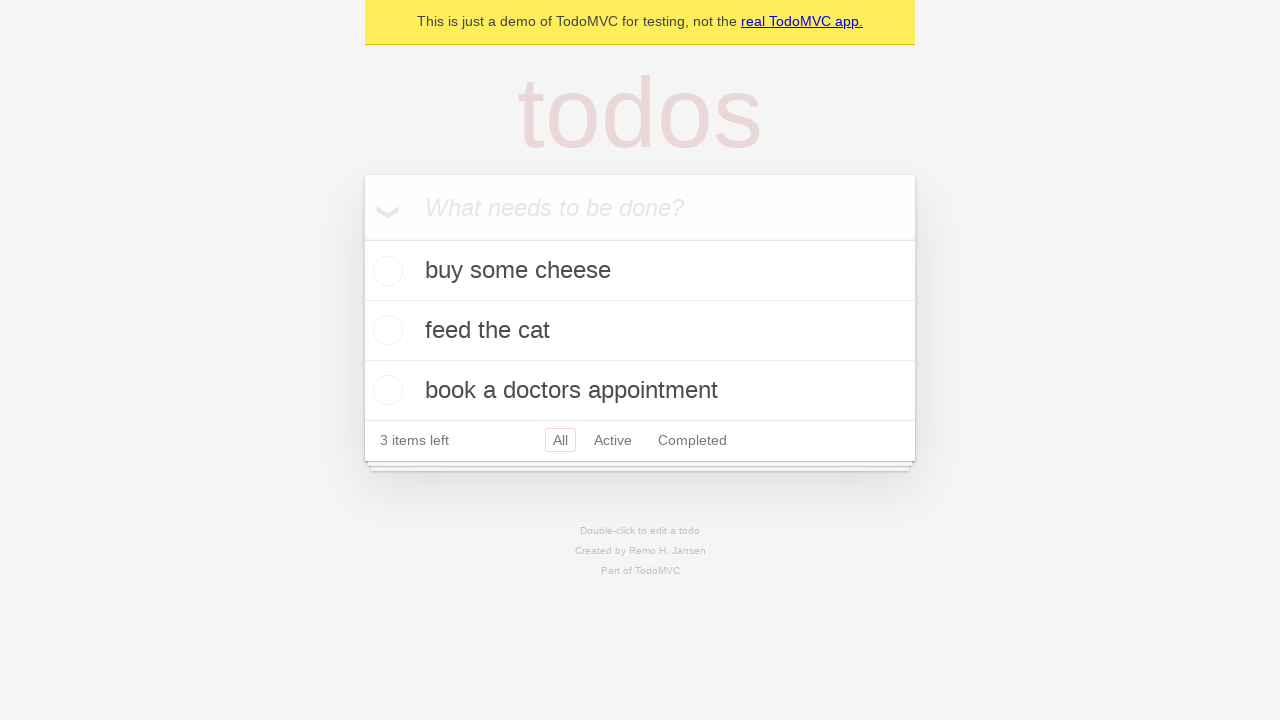

Checked the second todo item to mark it as completed at (385, 330) on [data-testid='todo-item'] >> nth=1 >> internal:role=checkbox
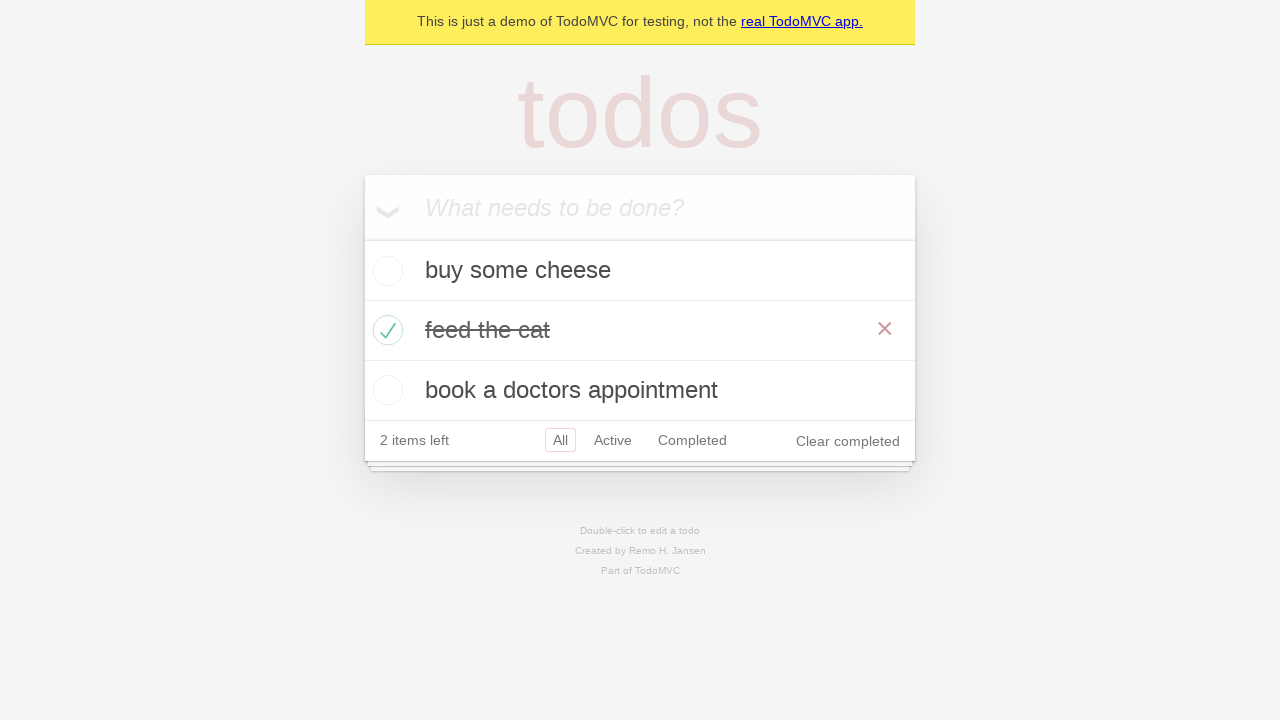

Clicked 'All' filter link at (560, 440) on internal:role=link[name="All"i]
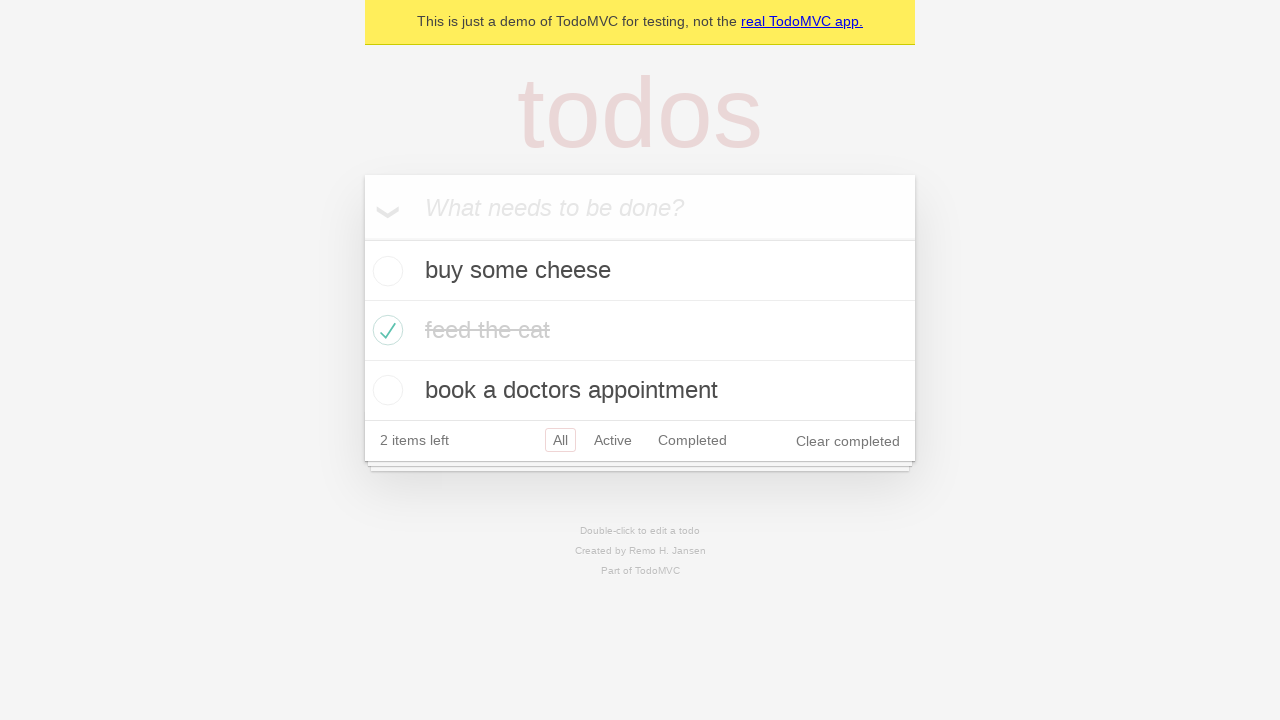

Clicked 'Active' filter link at (613, 440) on internal:role=link[name="Active"i]
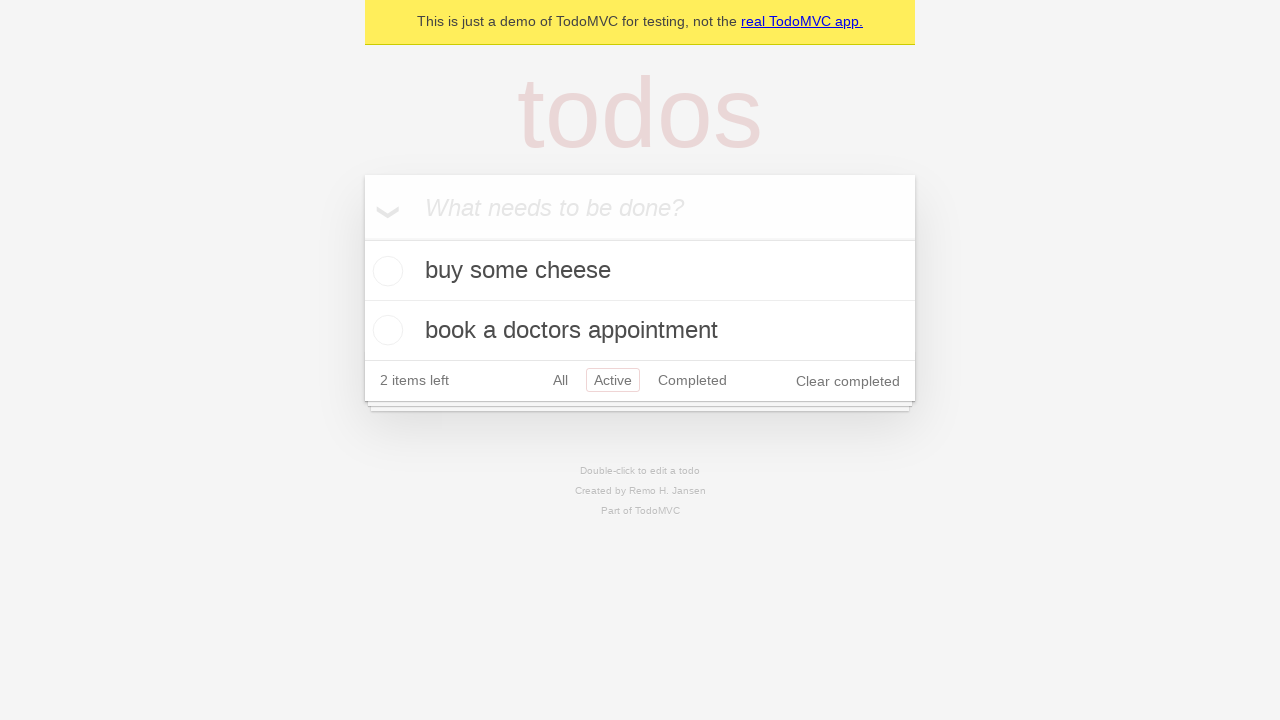

Clicked 'Completed' filter link at (692, 380) on internal:role=link[name="Completed"i]
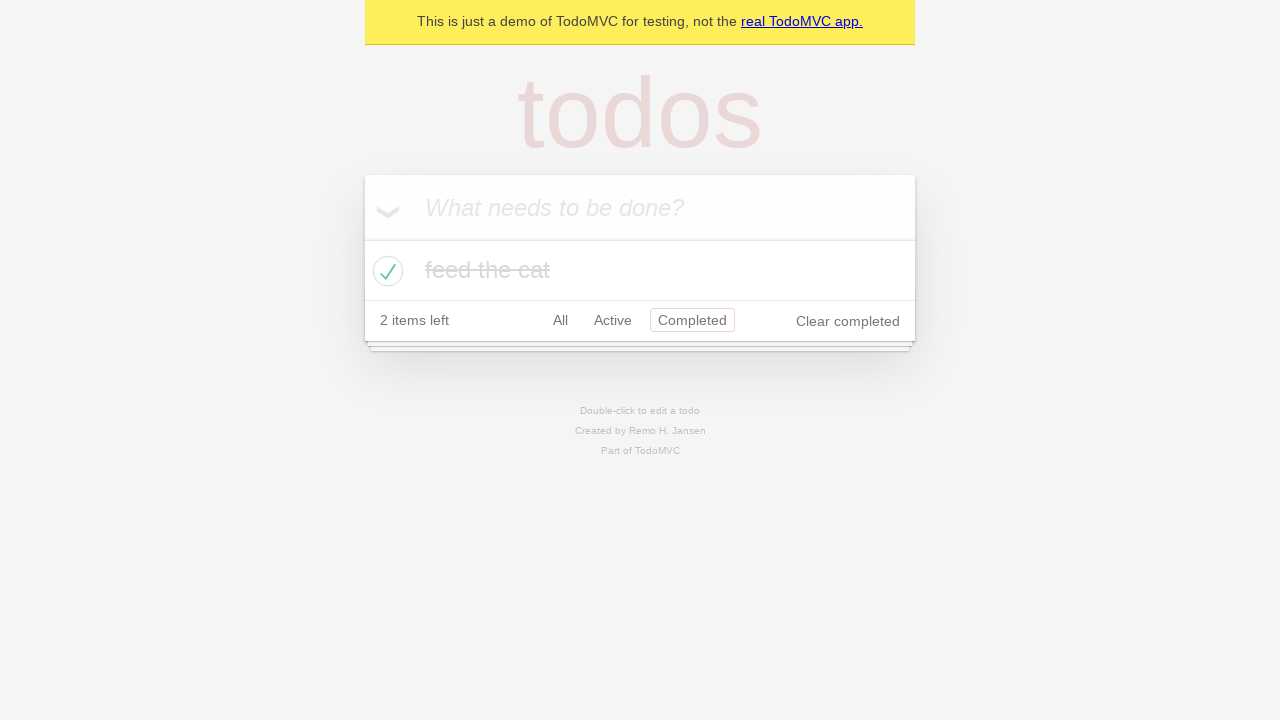

Navigated back one step (expected to show Active filter)
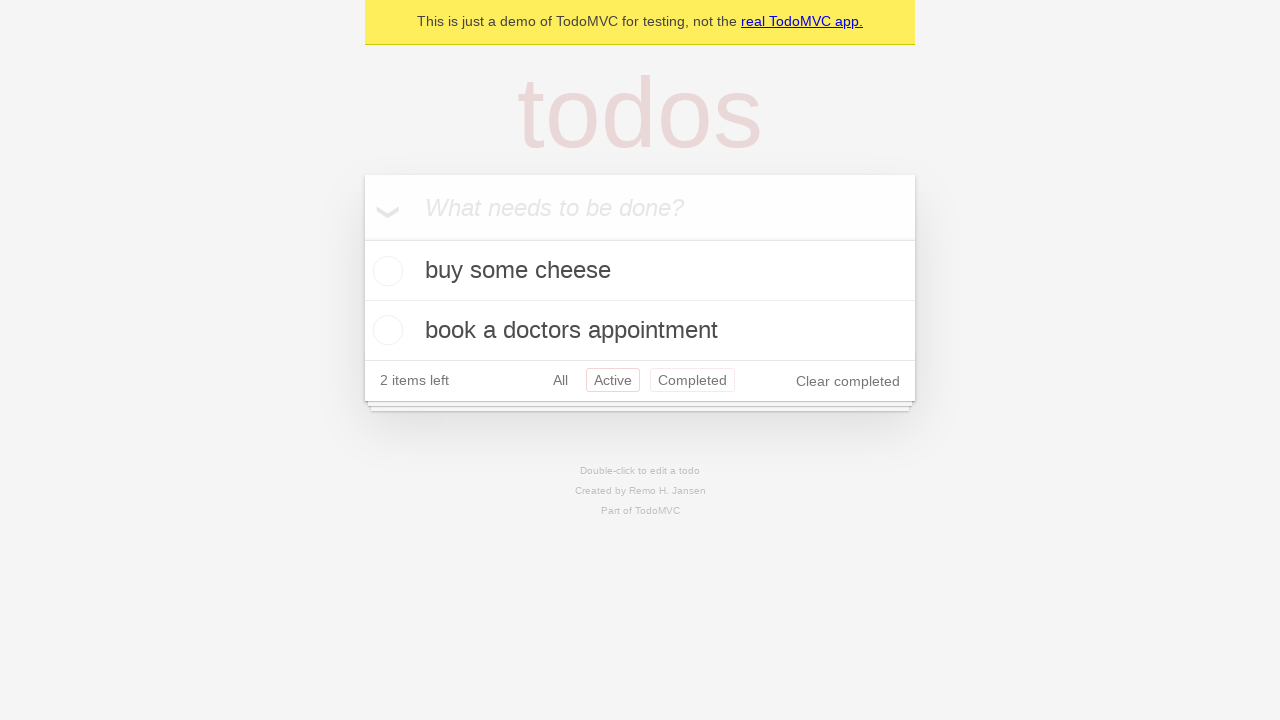

Navigated back one more step (expected to show All filter)
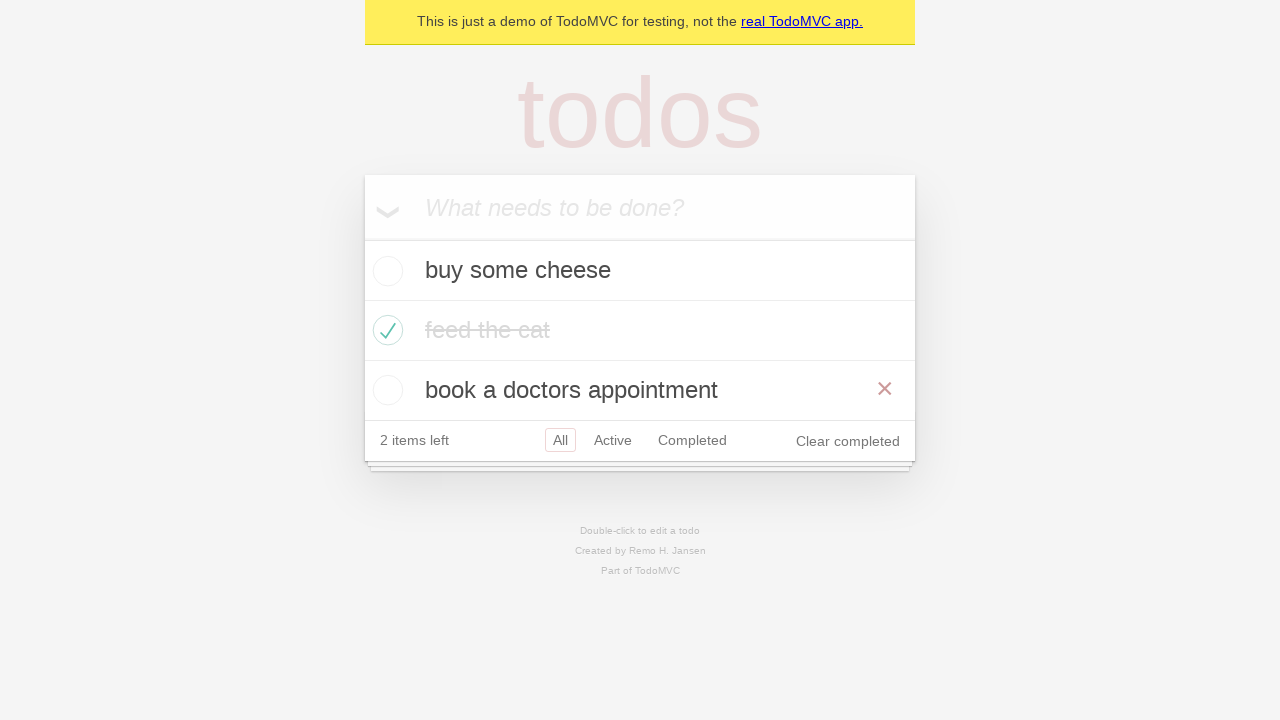

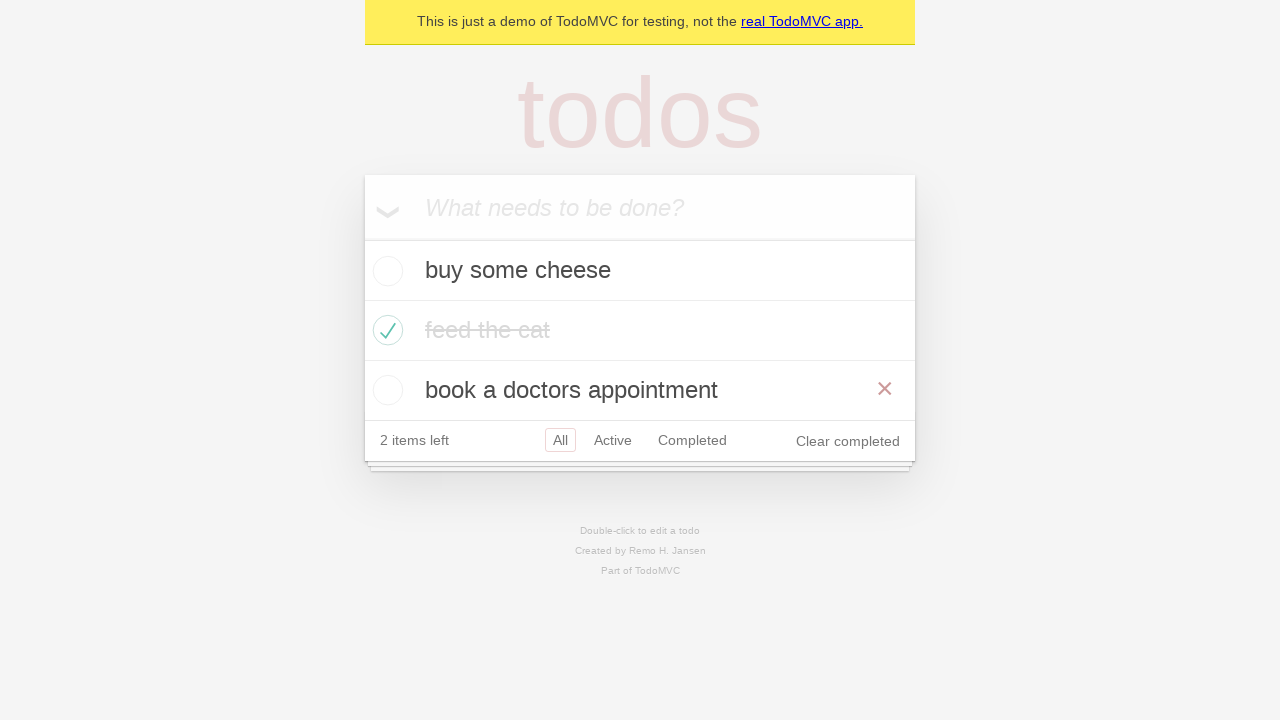